Tests that new items are appended to the bottom of the list by creating 3 items and checking the todo count

Starting URL: https://demo.playwright.dev/todomvc

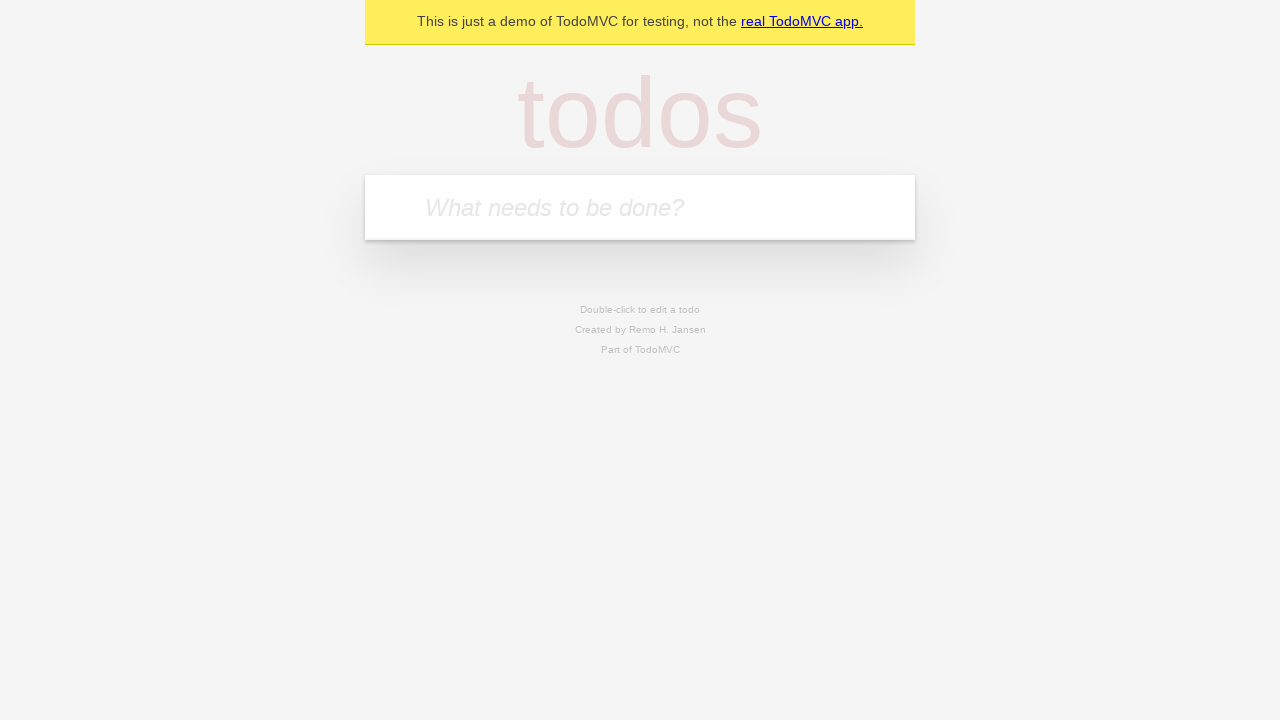

Filled todo input with 'buy some cheese' on .new-todo
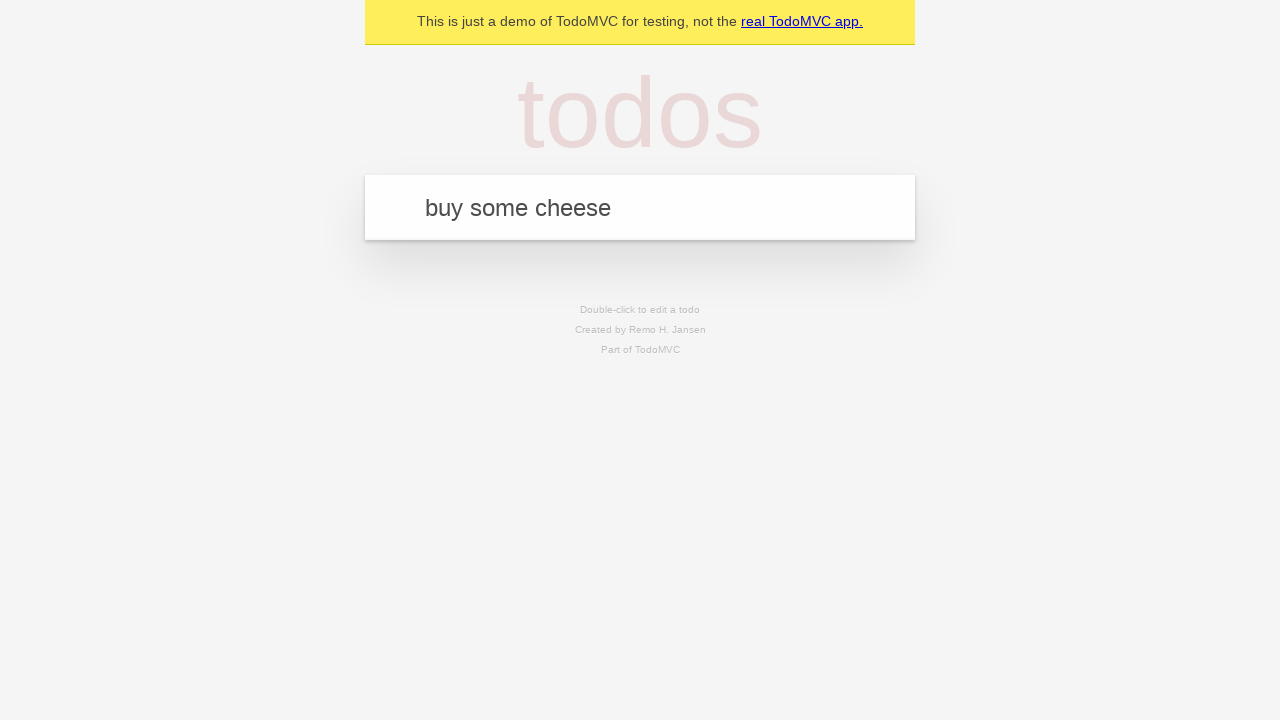

Pressed Enter to create first todo item on .new-todo
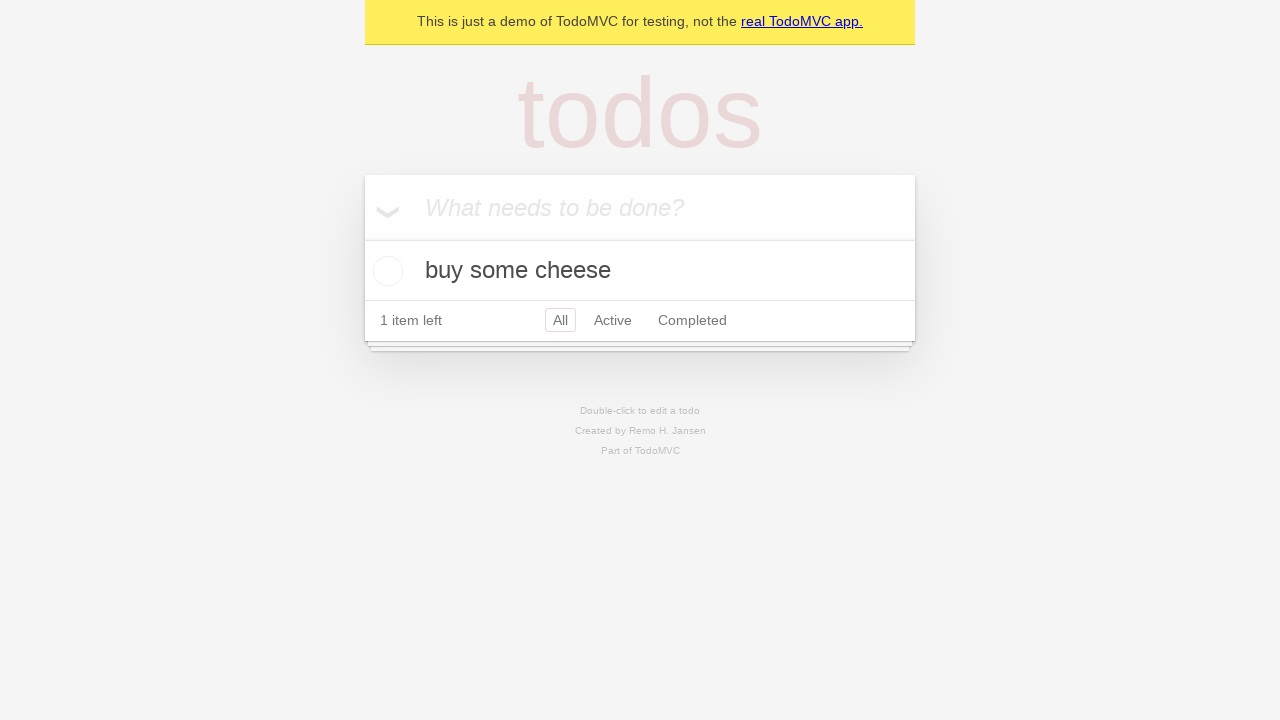

Filled todo input with 'feed the cat' on .new-todo
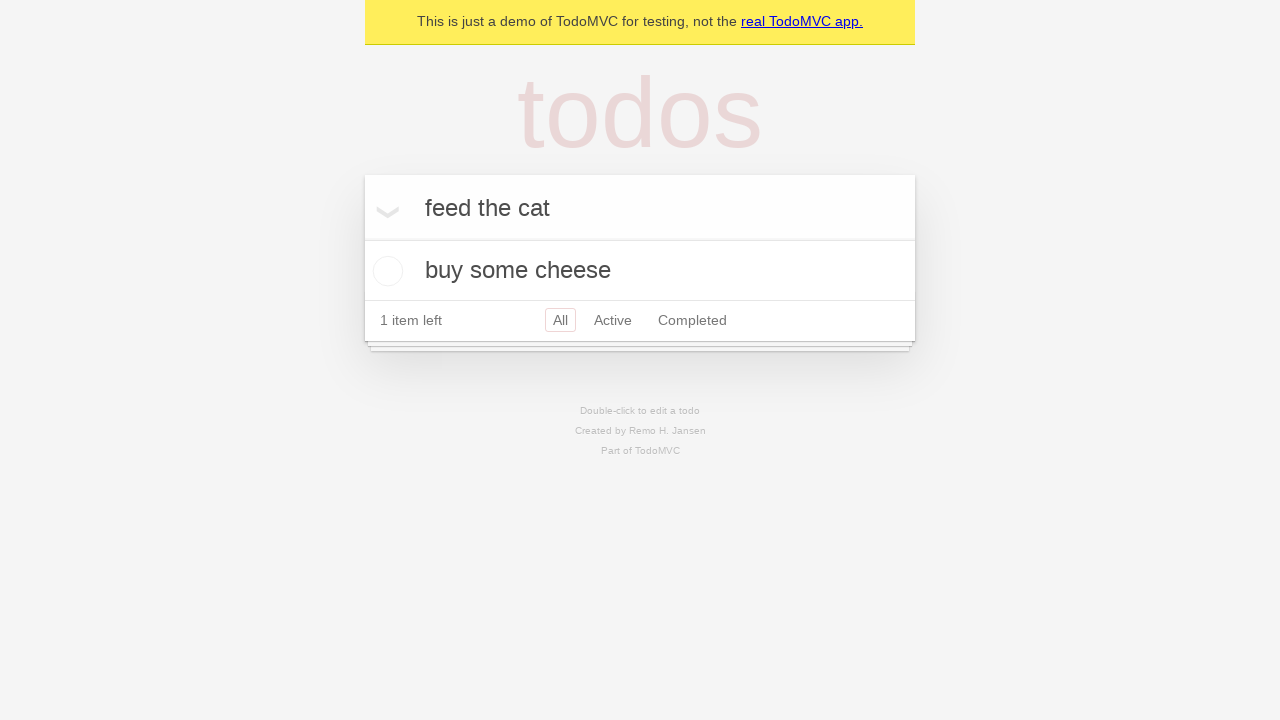

Pressed Enter to create second todo item on .new-todo
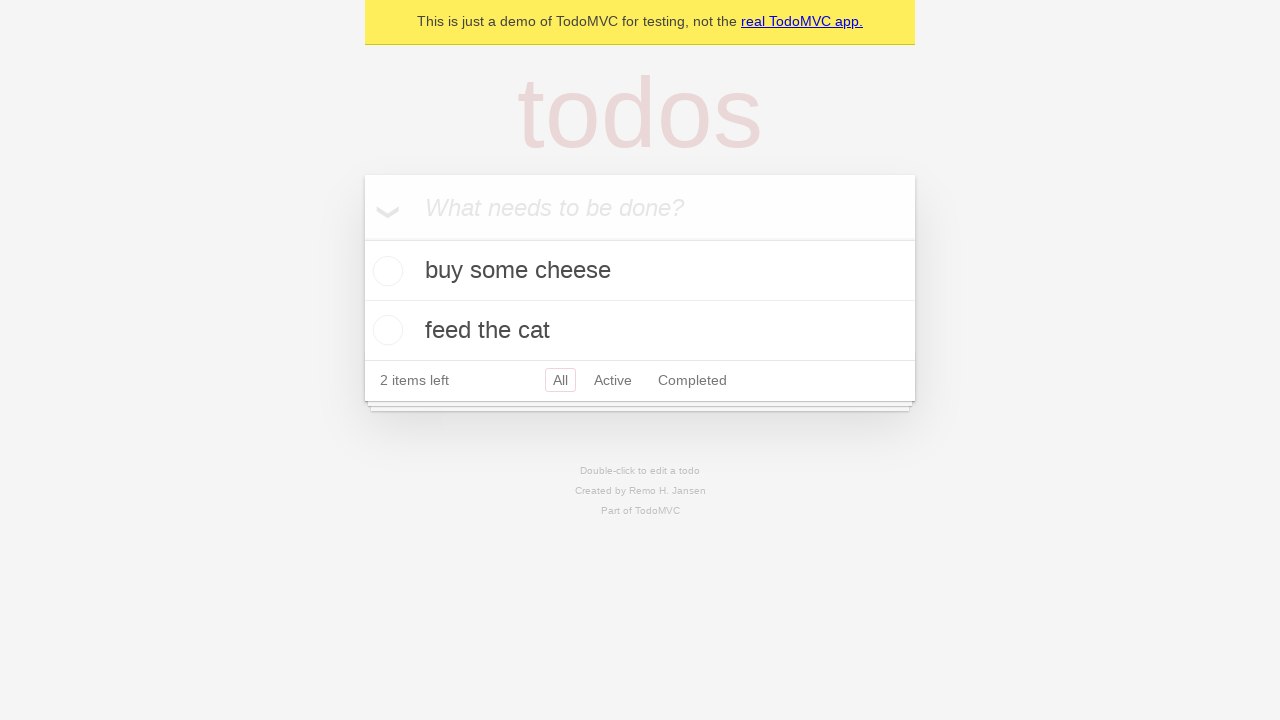

Filled todo input with 'book a doctors appointment' on .new-todo
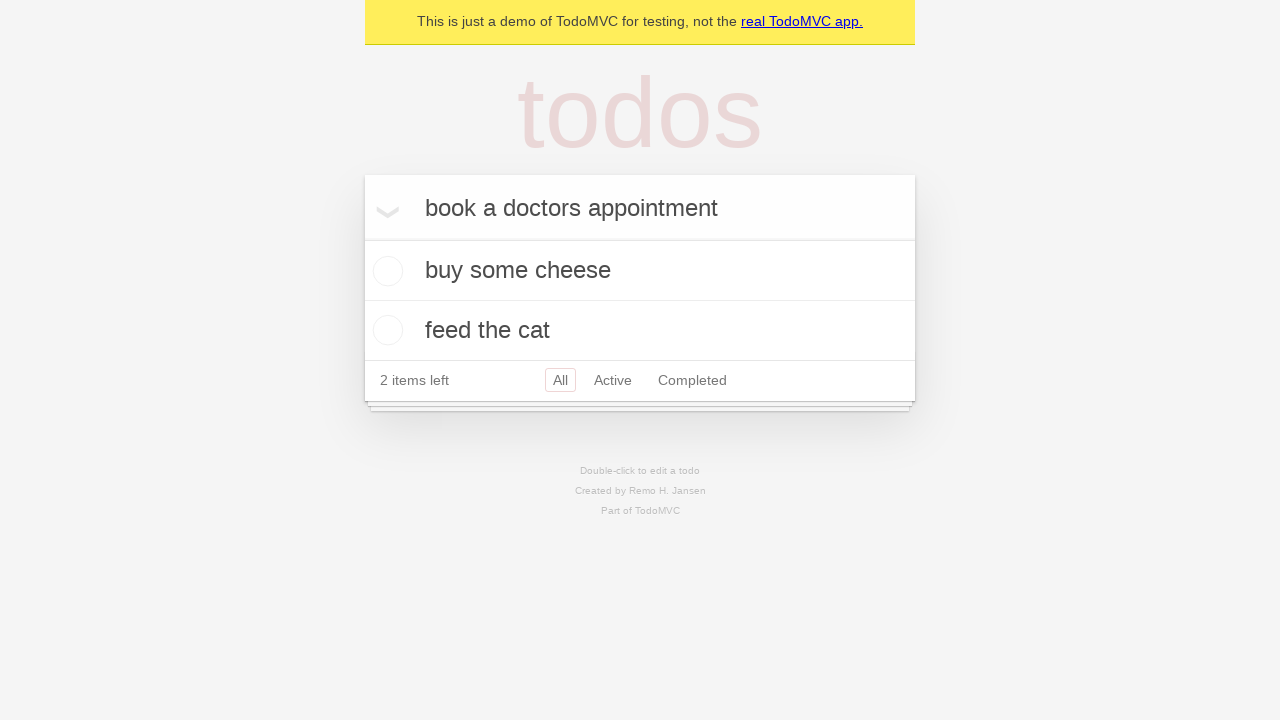

Pressed Enter to create third todo item on .new-todo
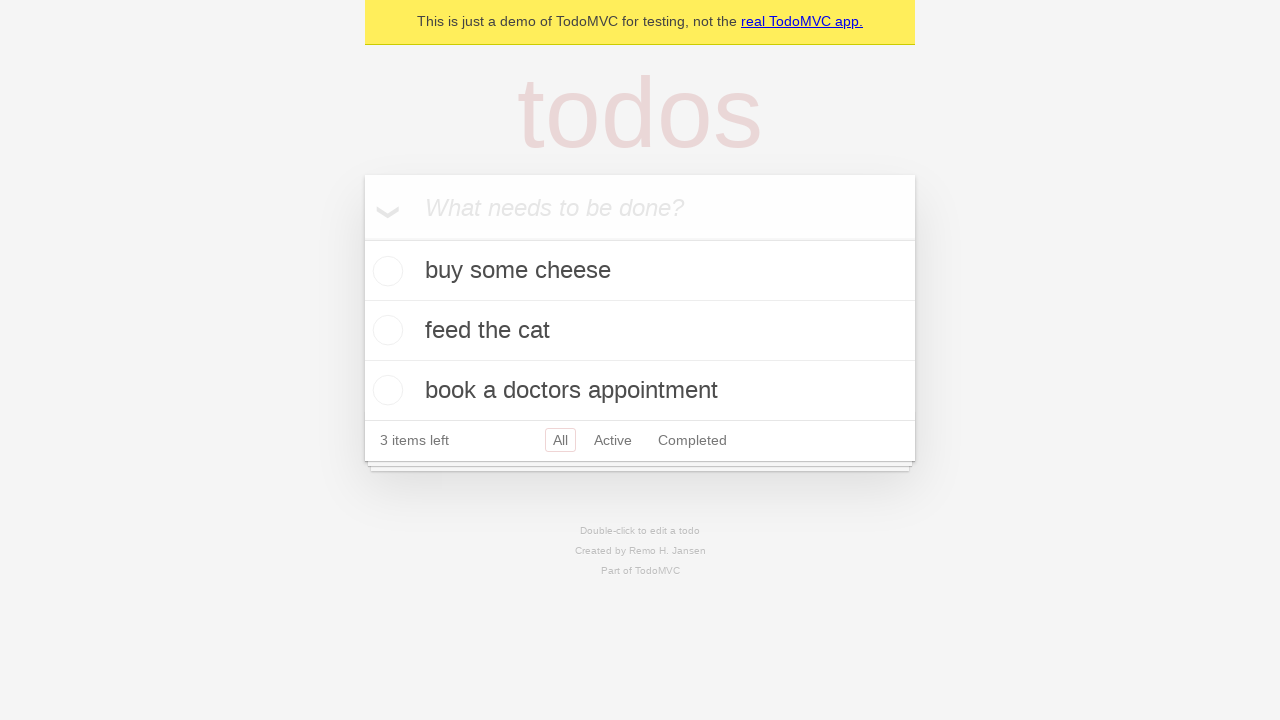

Todo count element loaded
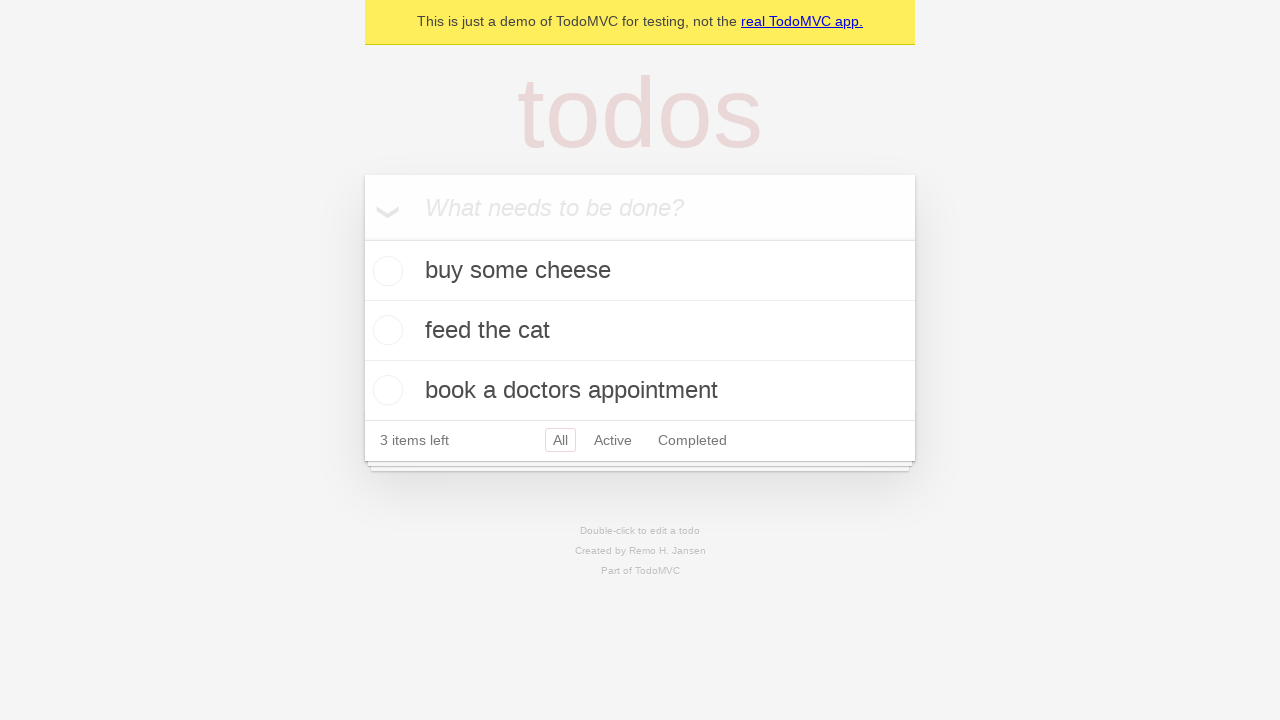

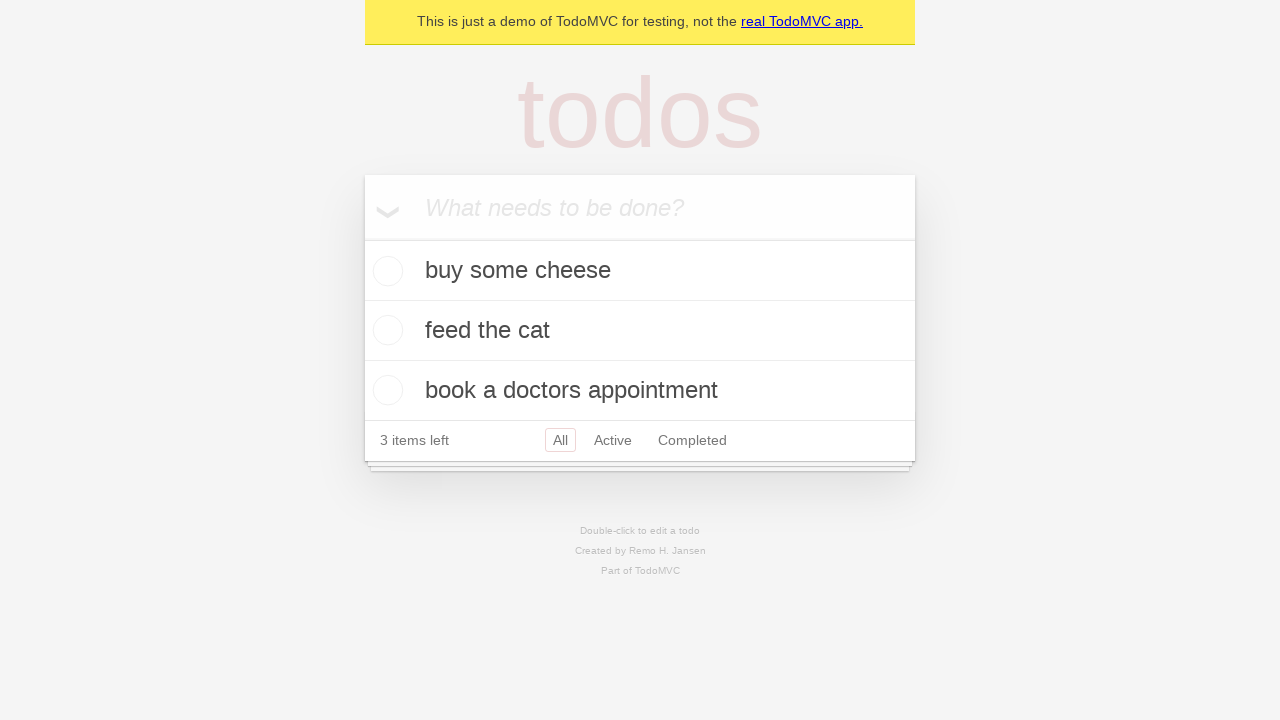